Tests an e-commerce shopping flow by searching for products containing "ber", adding all matching items to cart, proceeding to checkout, applying a promo code, and verifying the discount is applied correctly.

Starting URL: https://rahulshettyacademy.com/seleniumPractise/

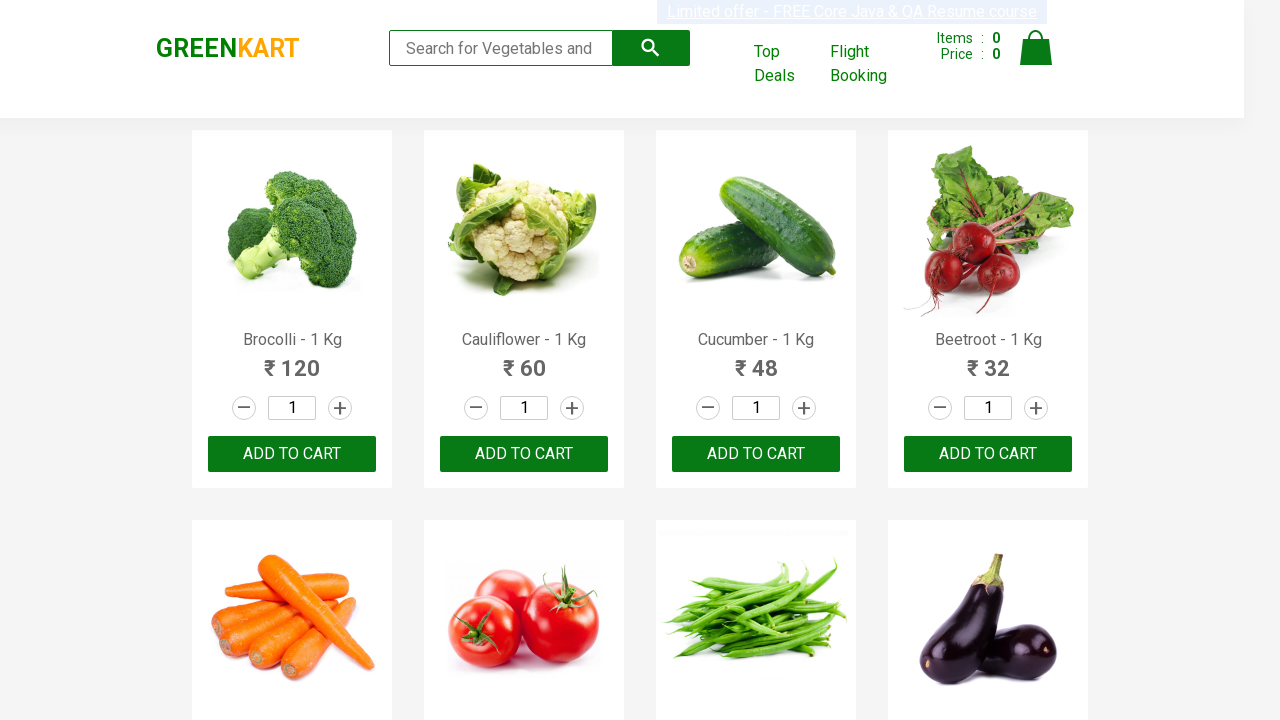

Filled search field with 'ber' on input.search-keyword
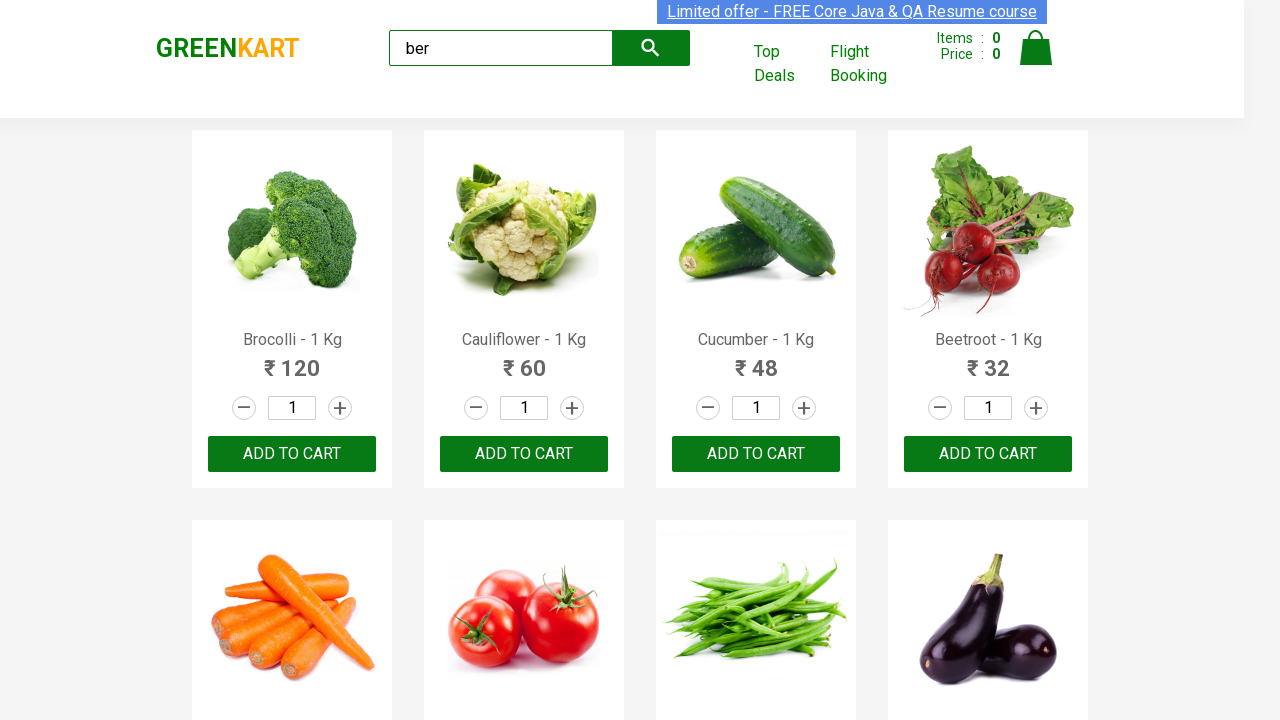

Waited 2 seconds for search results to load
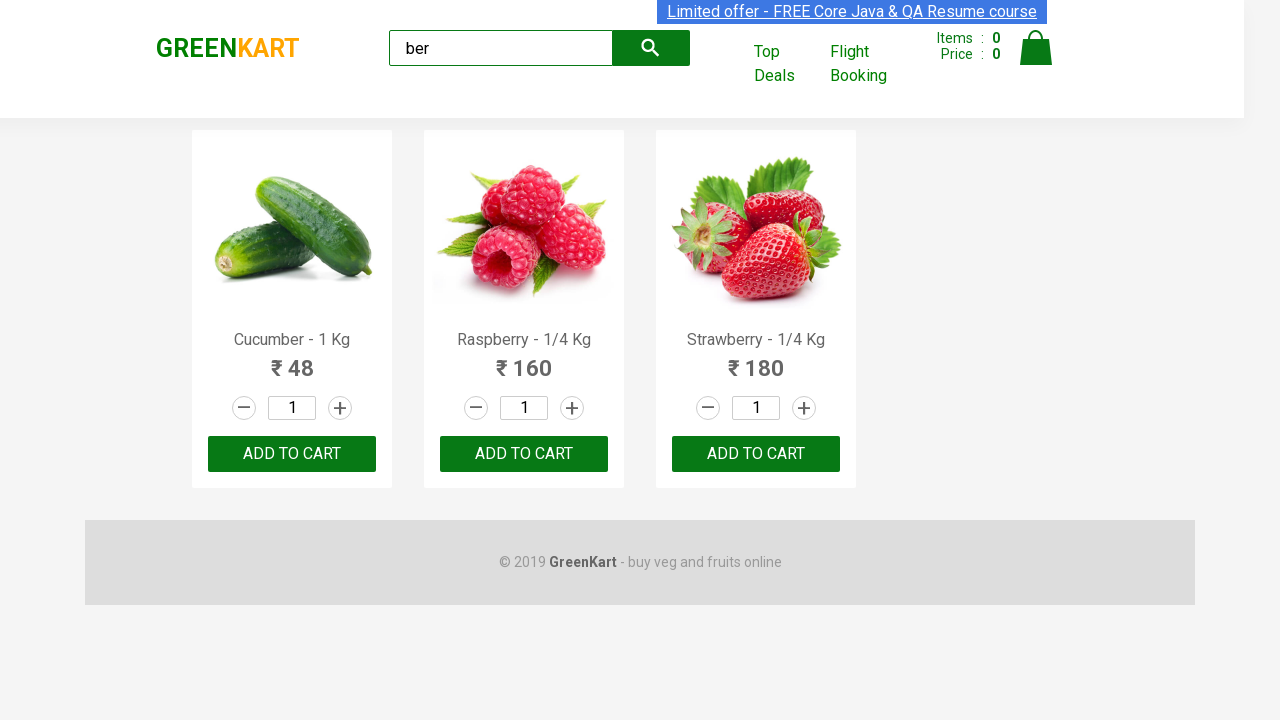

Located 3 'Add to Cart' buttons
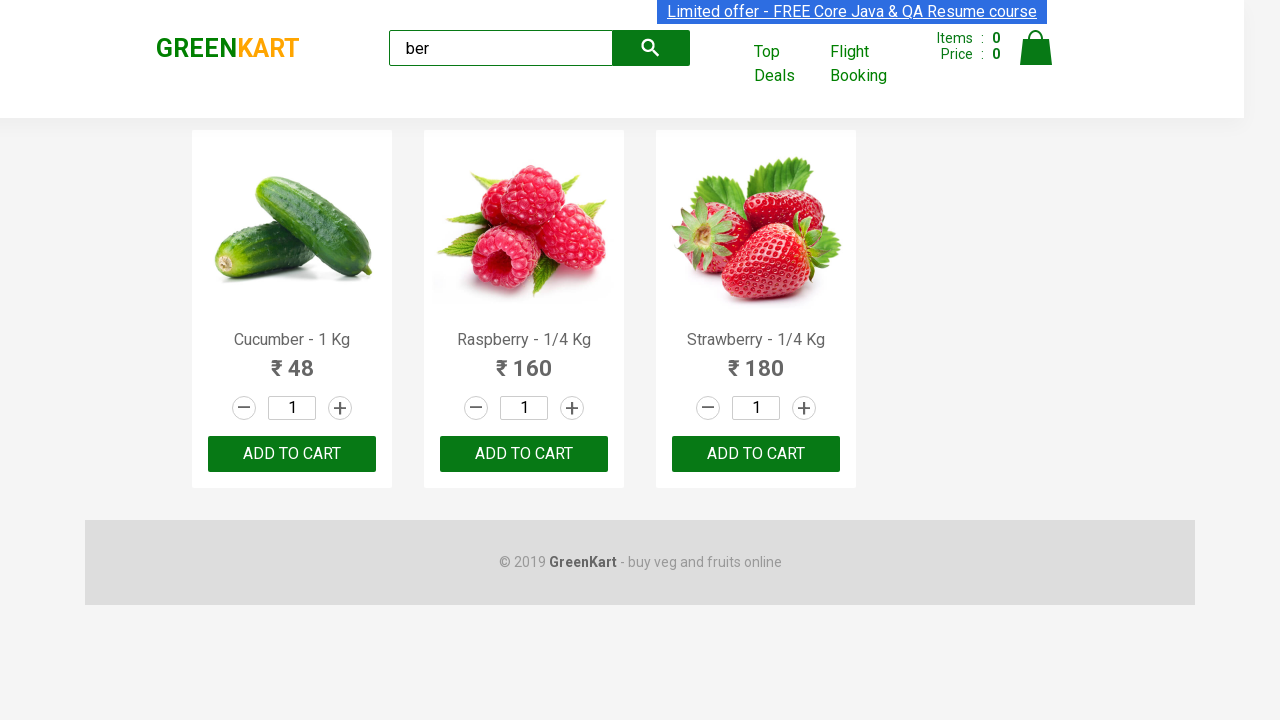

Clicked 'Add to Cart' button for a product at (292, 454) on xpath=//div[@class='product-action']/button >> nth=0
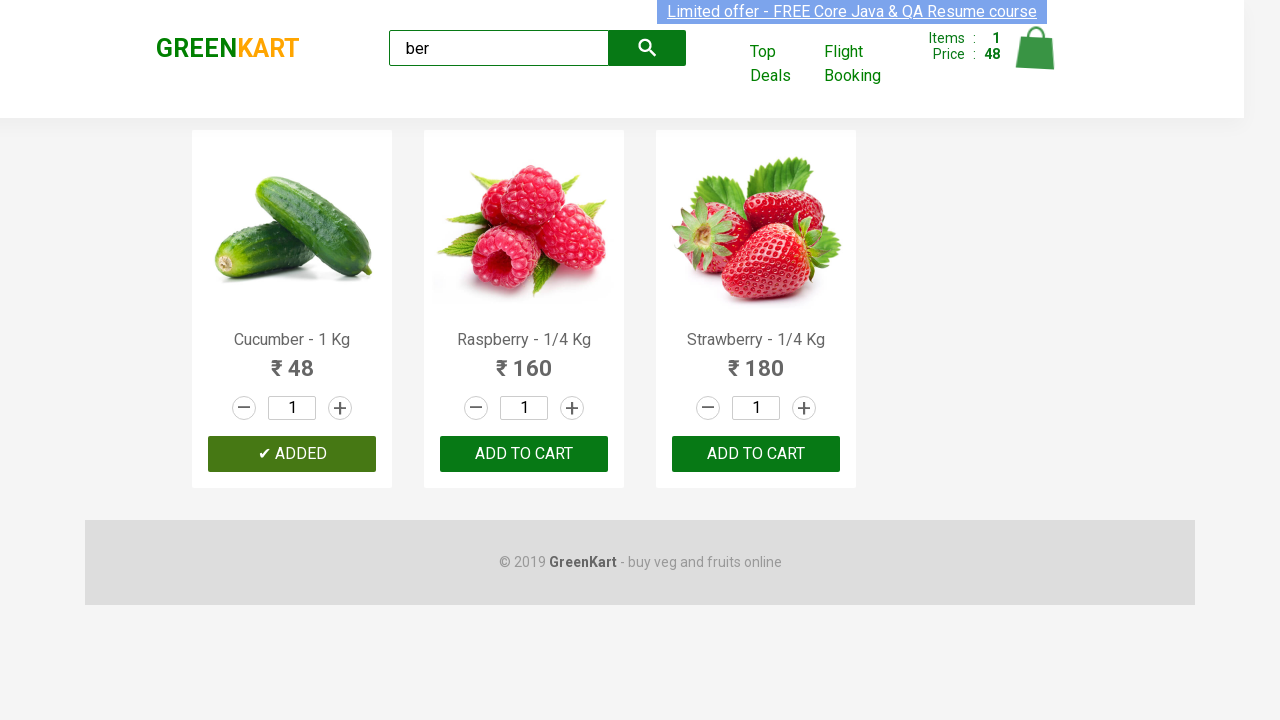

Clicked 'Add to Cart' button for a product at (524, 454) on xpath=//div[@class='product-action']/button >> nth=1
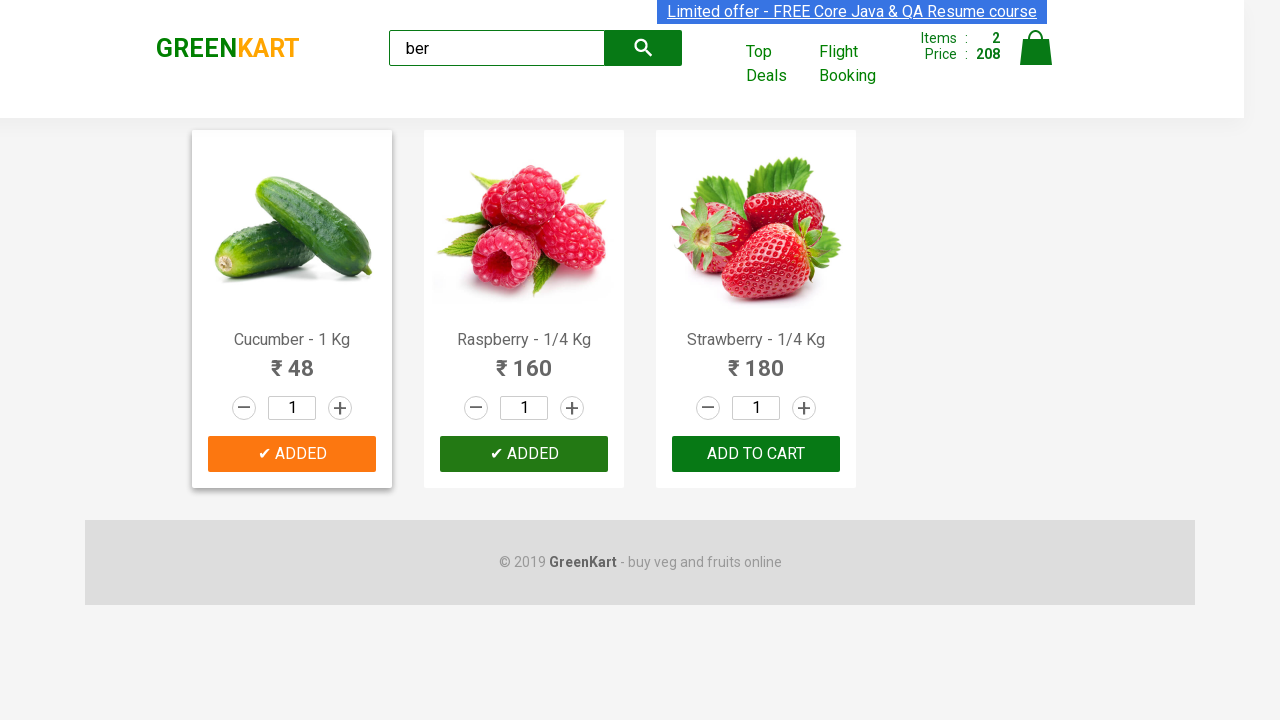

Clicked 'Add to Cart' button for a product at (756, 454) on xpath=//div[@class='product-action']/button >> nth=2
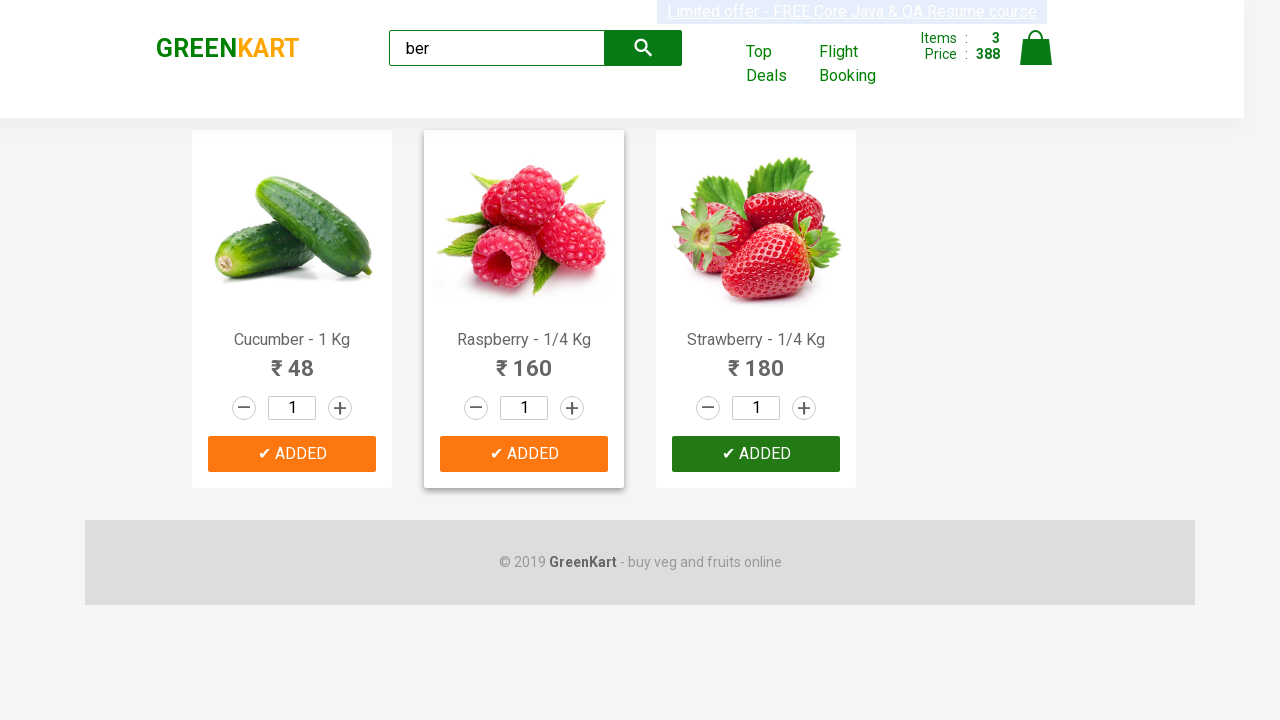

Clicked cart icon to view cart at (1036, 48) on img[alt='Cart']
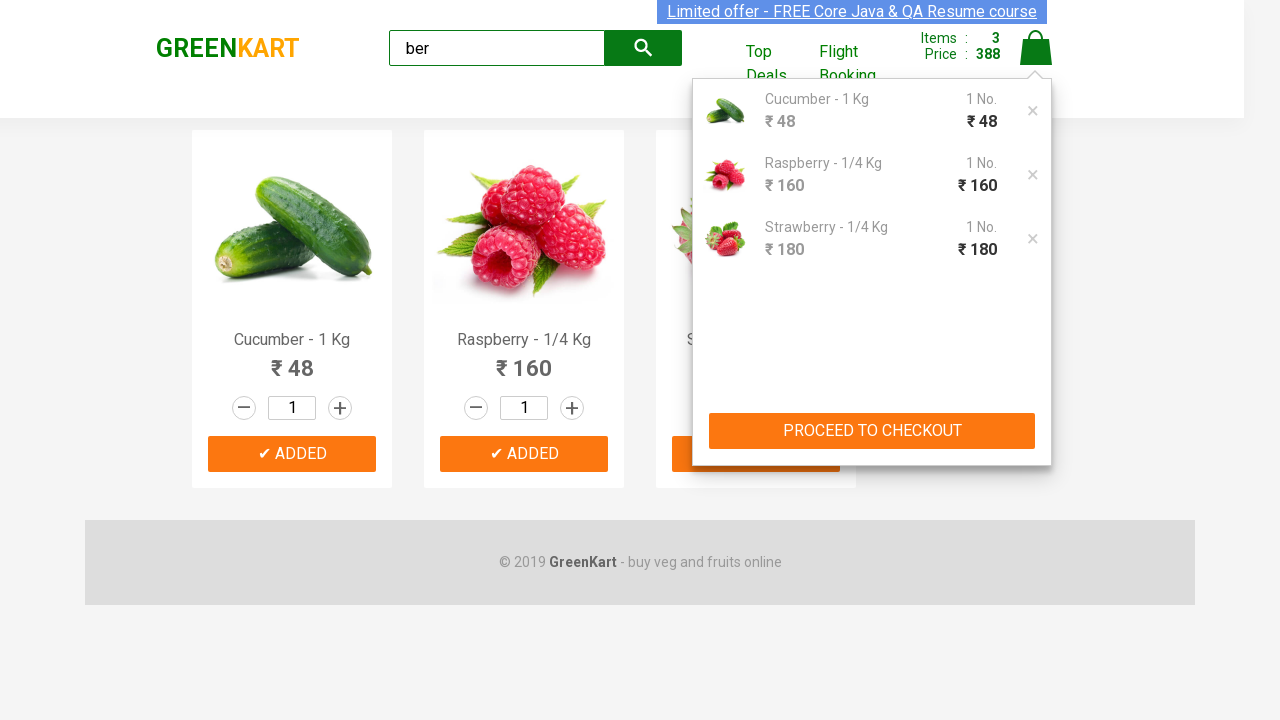

Clicked 'PROCEED TO CHECKOUT' button at (872, 431) on xpath=//button[contains(text(),'PROCEED TO CHECKOUT')]
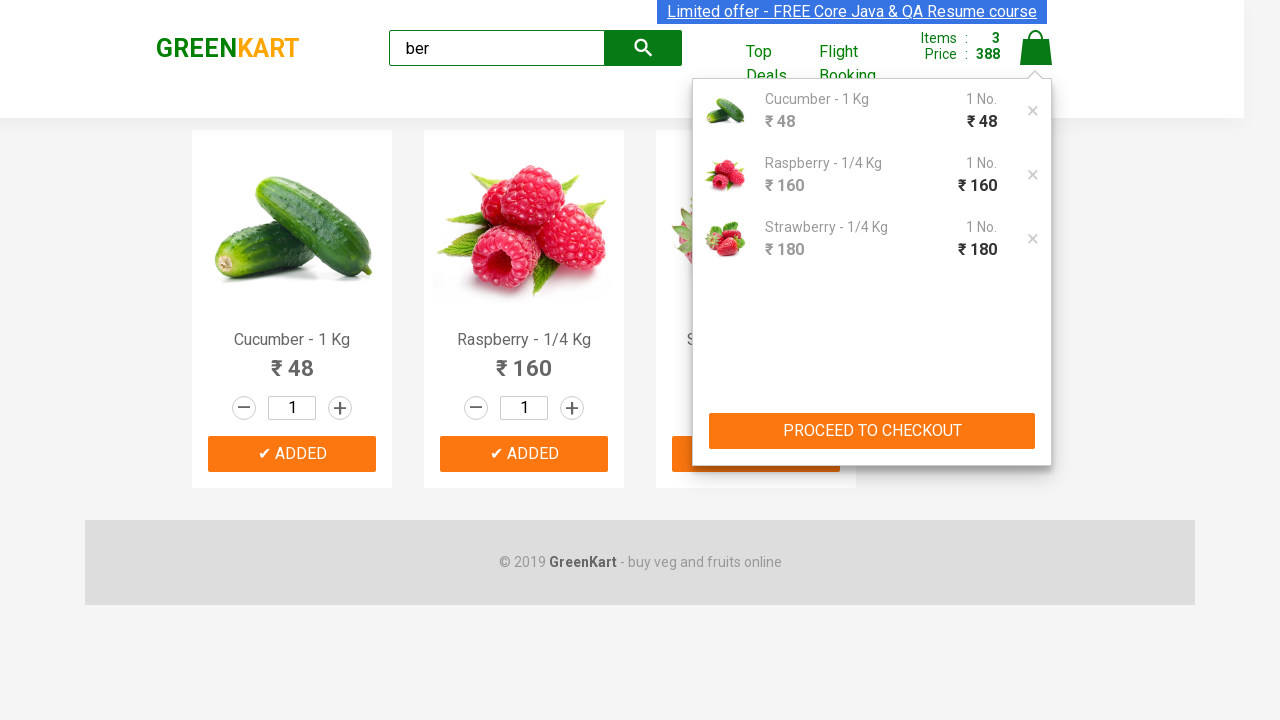

Checkout page loaded with promo code field visible
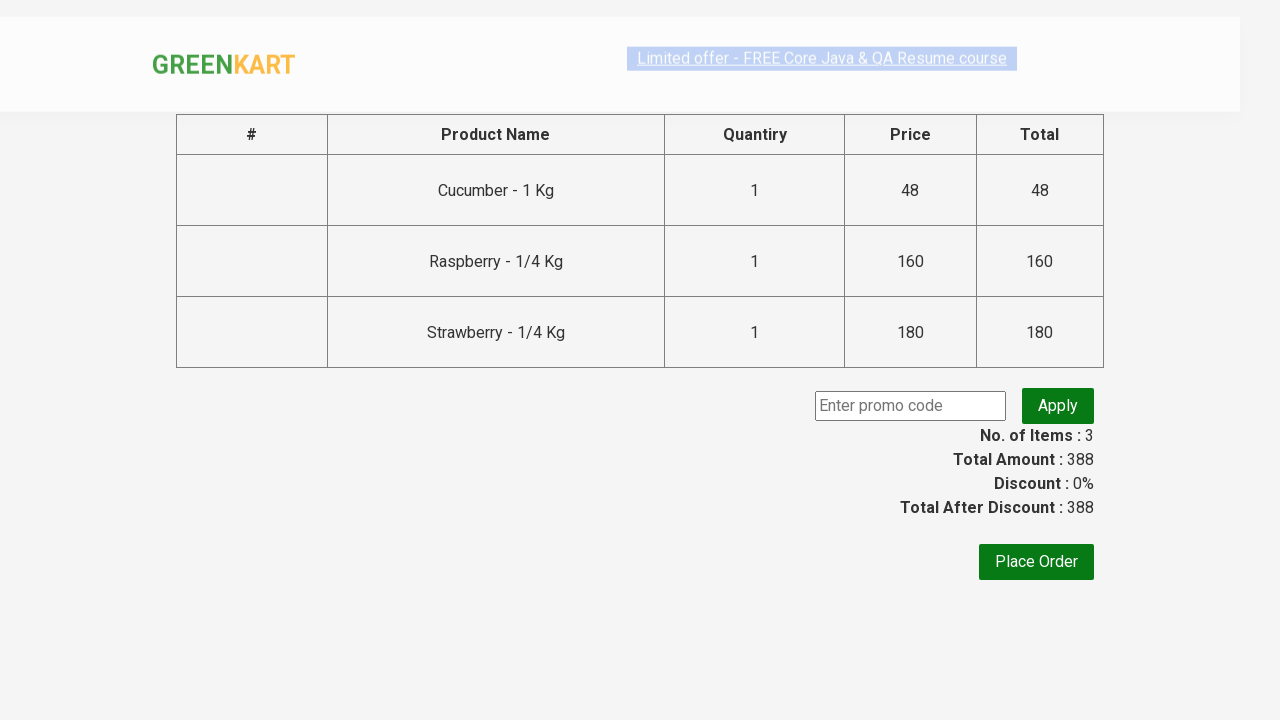

Entered promo code 'rahulshettyacademy' on .promoCode
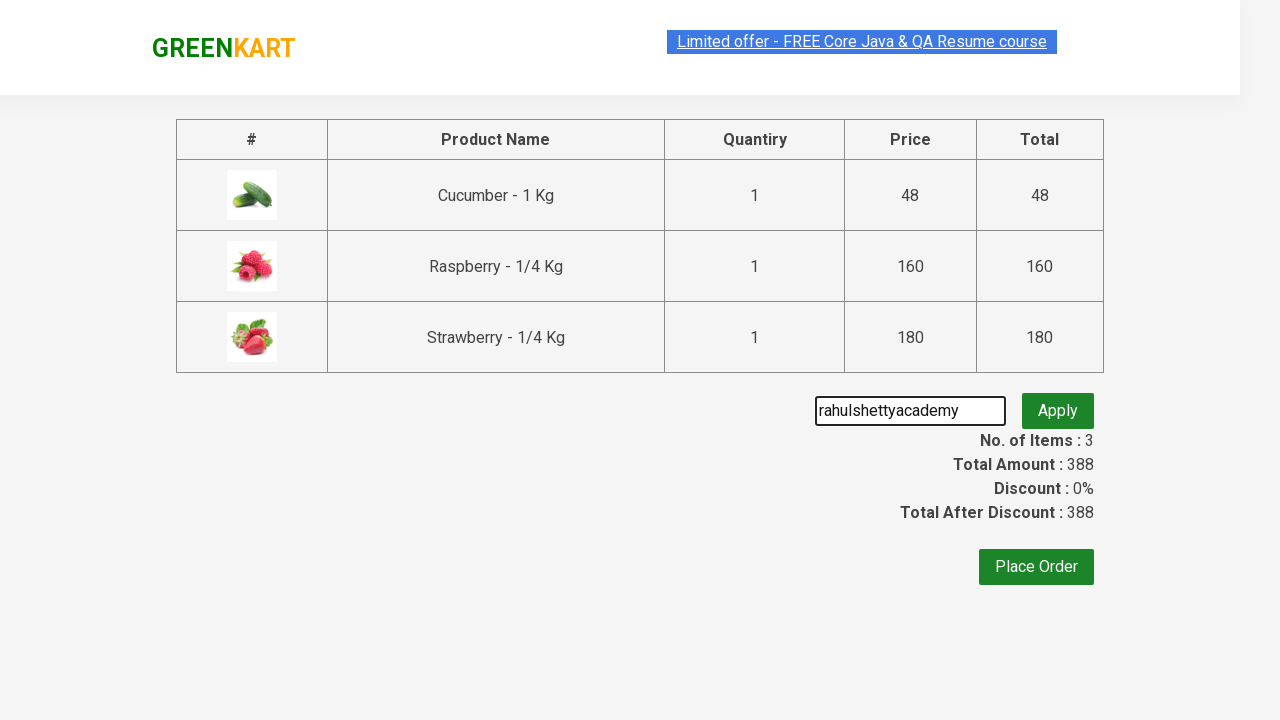

Clicked button to apply promo code at (1058, 406) on .promoBtn
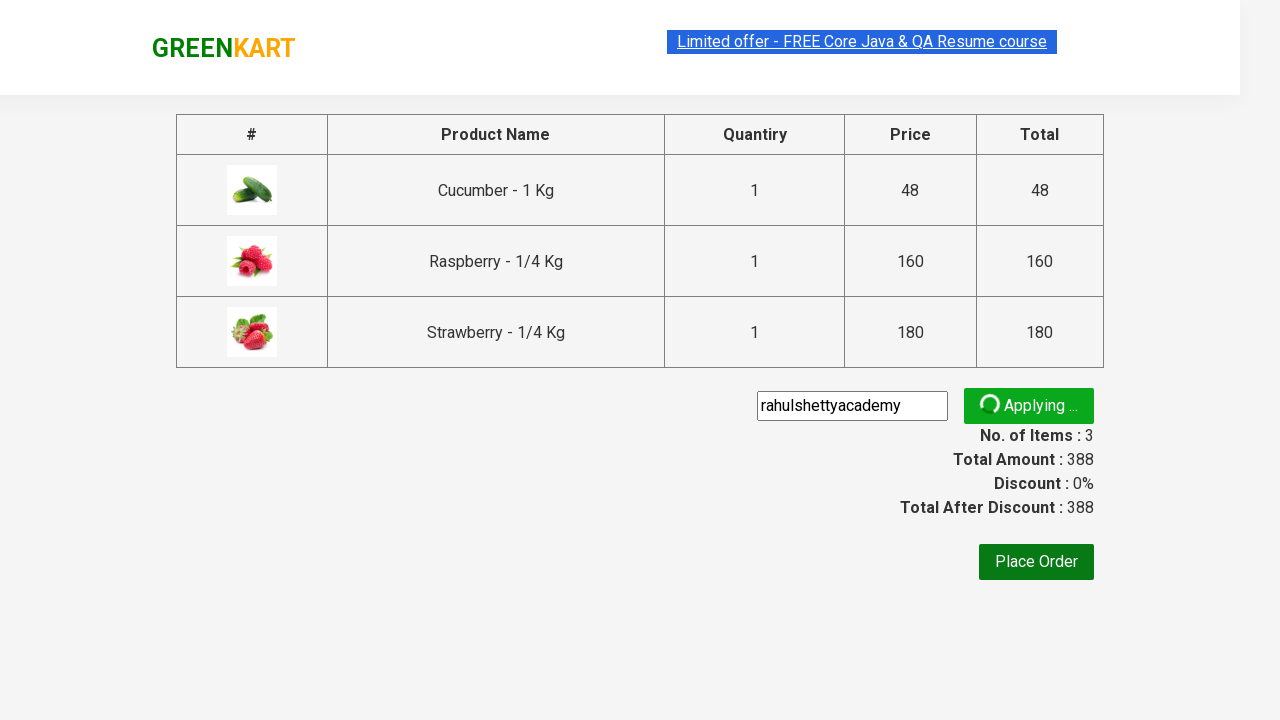

Promo code confirmation message appeared - discount applied successfully
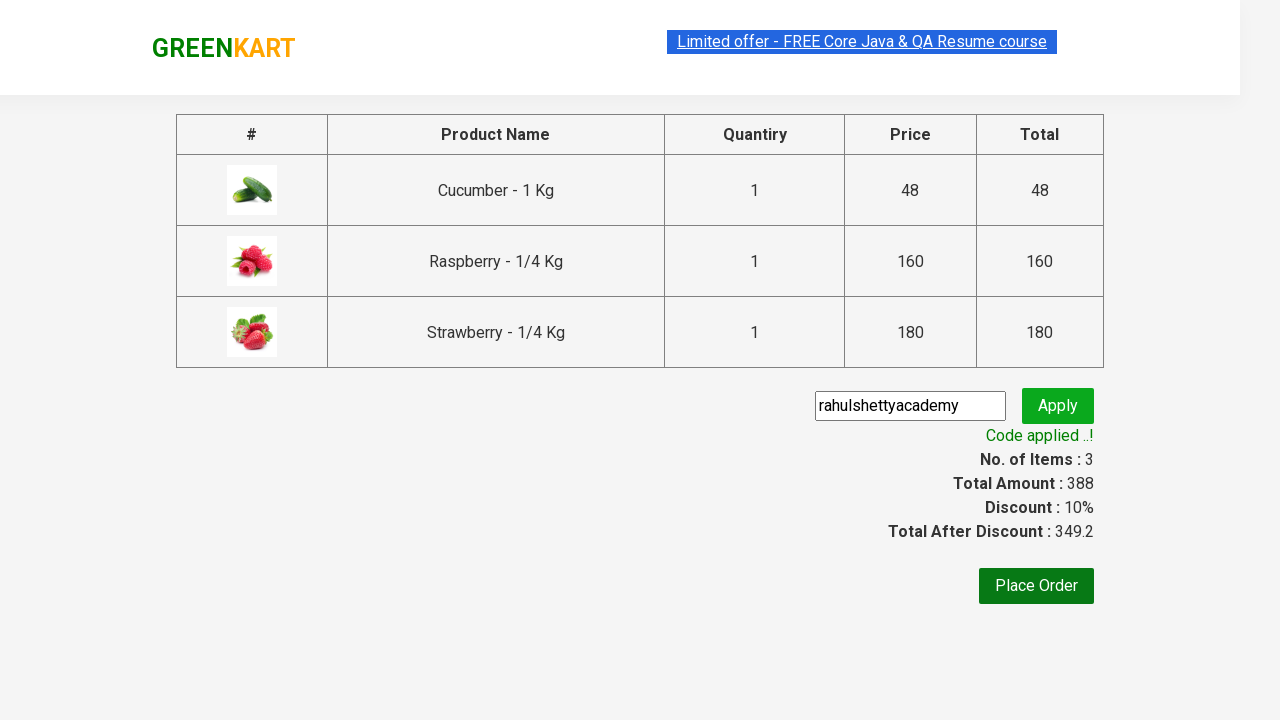

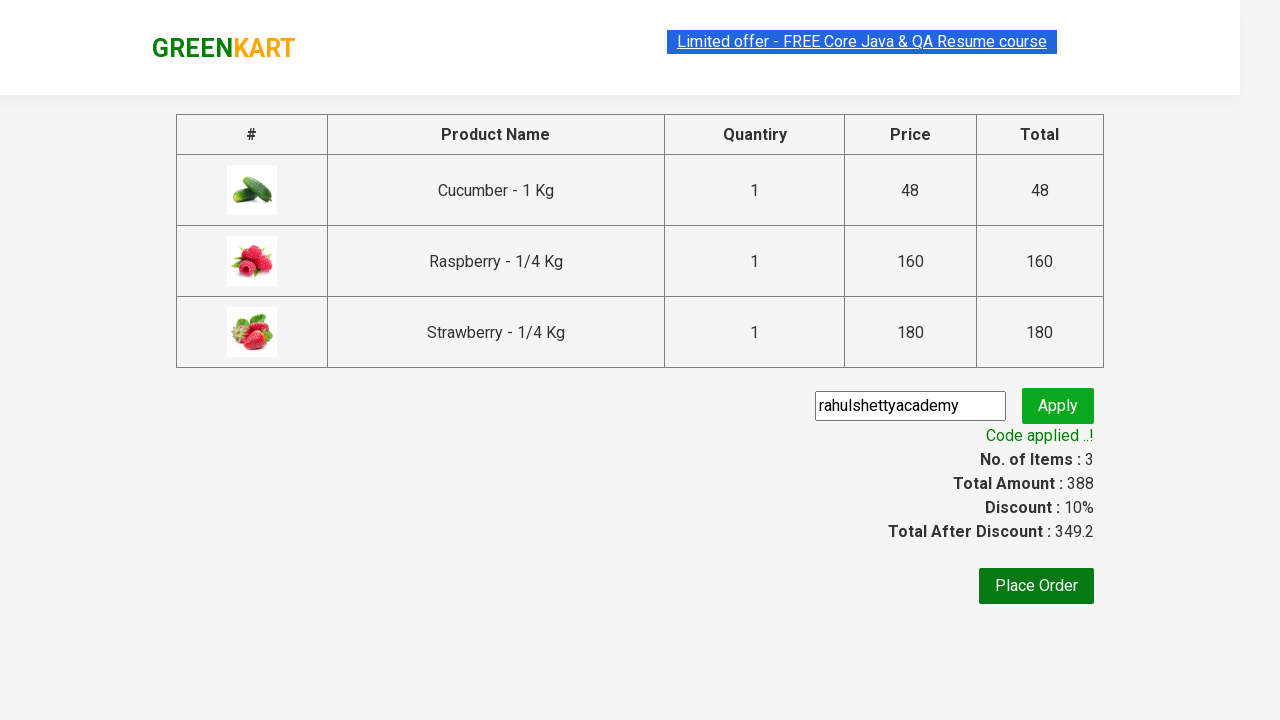